Navigates to W3Schools SQL DISTINCT tutorial page and verifies that the SQL table with column headers and data cells is displayed

Starting URL: https://www.w3schools.com/sql/sql_distinct.asp

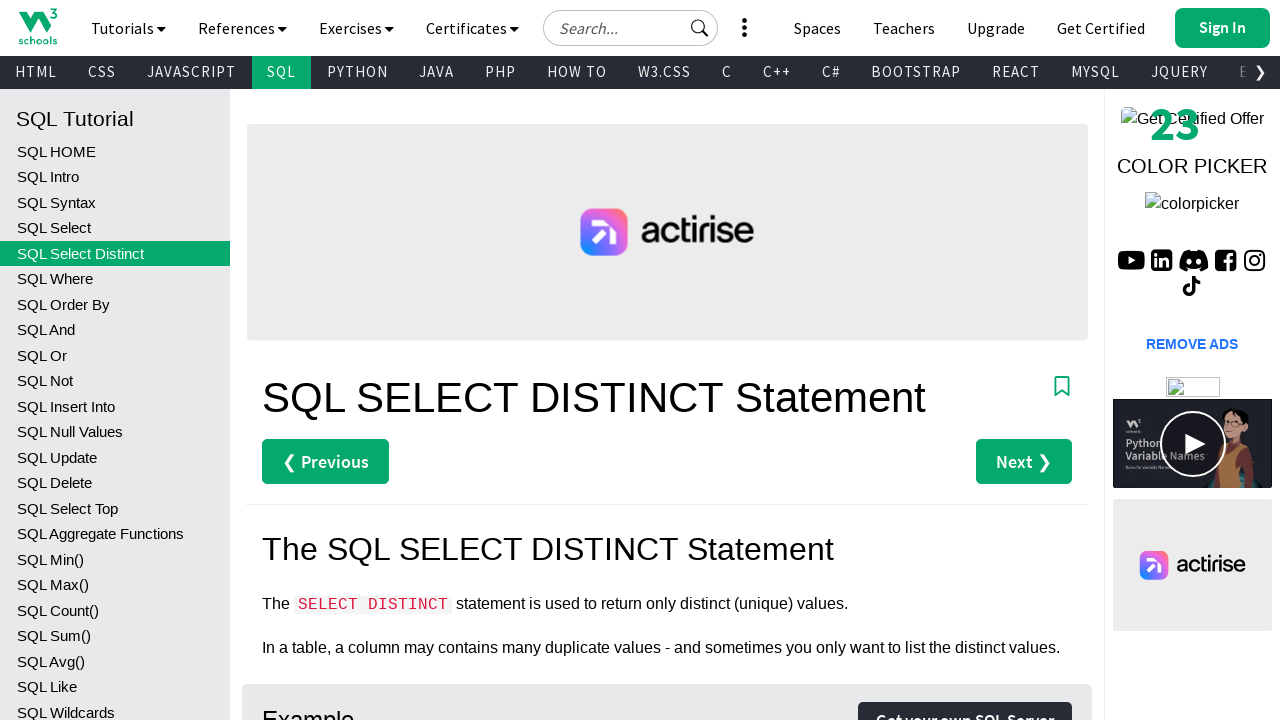

Navigated to W3Schools SQL DISTINCT tutorial page
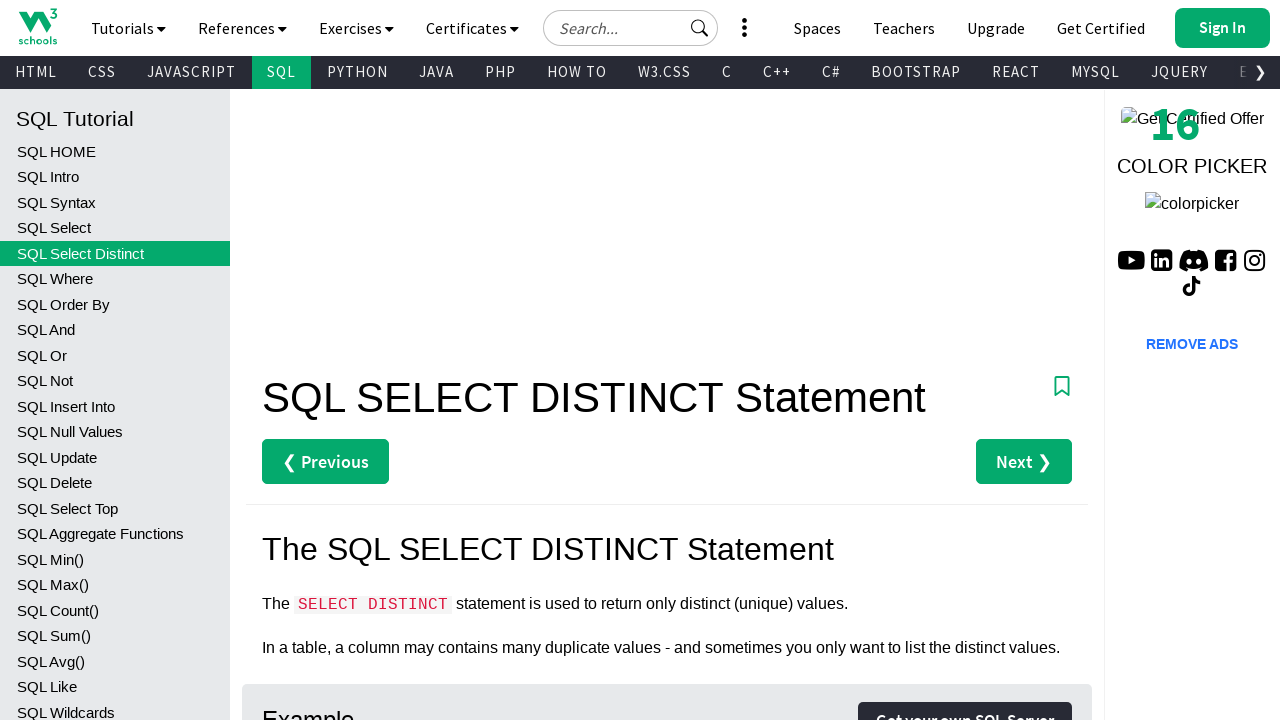

SQL example table rows loaded
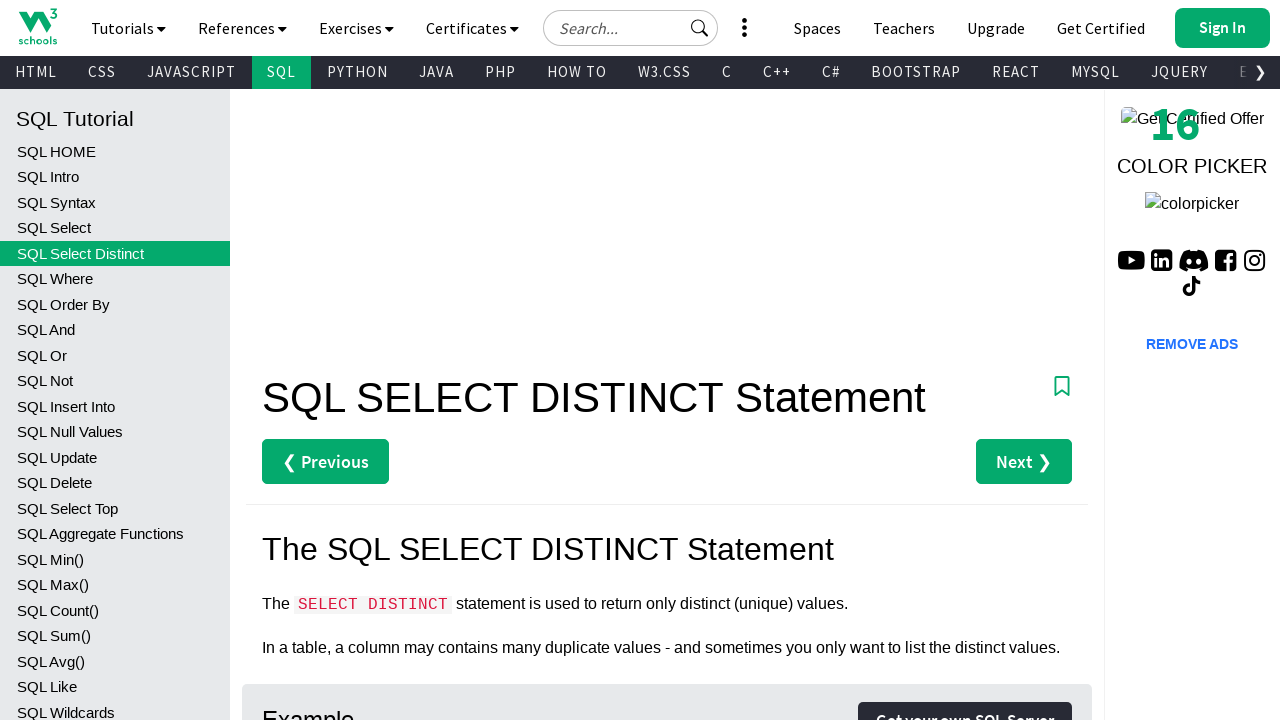

Table headers verified to be present
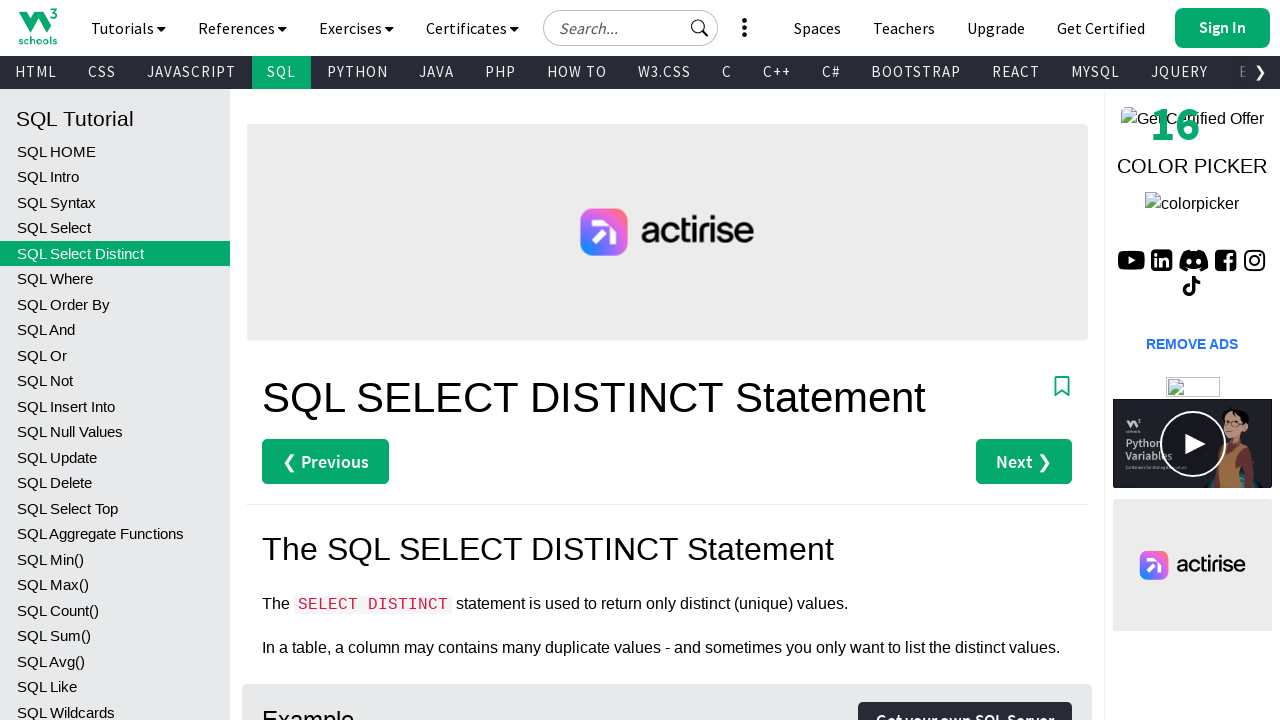

Table data cells verified to be present
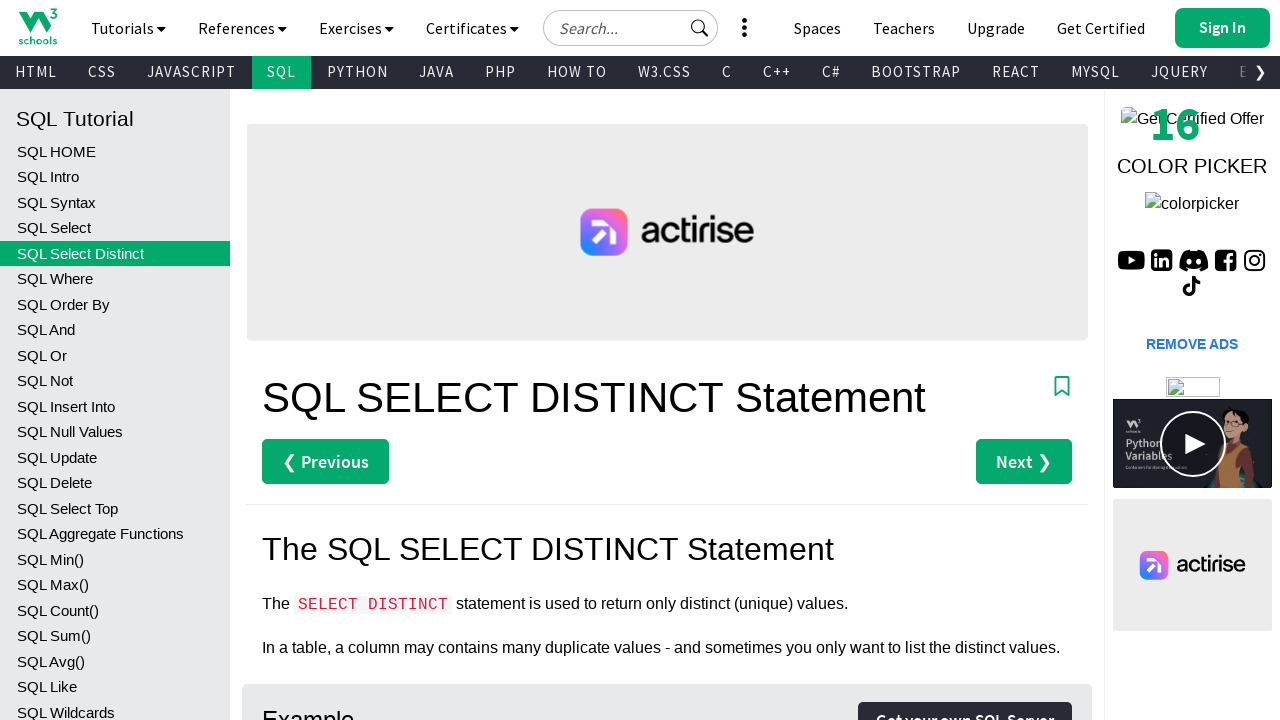

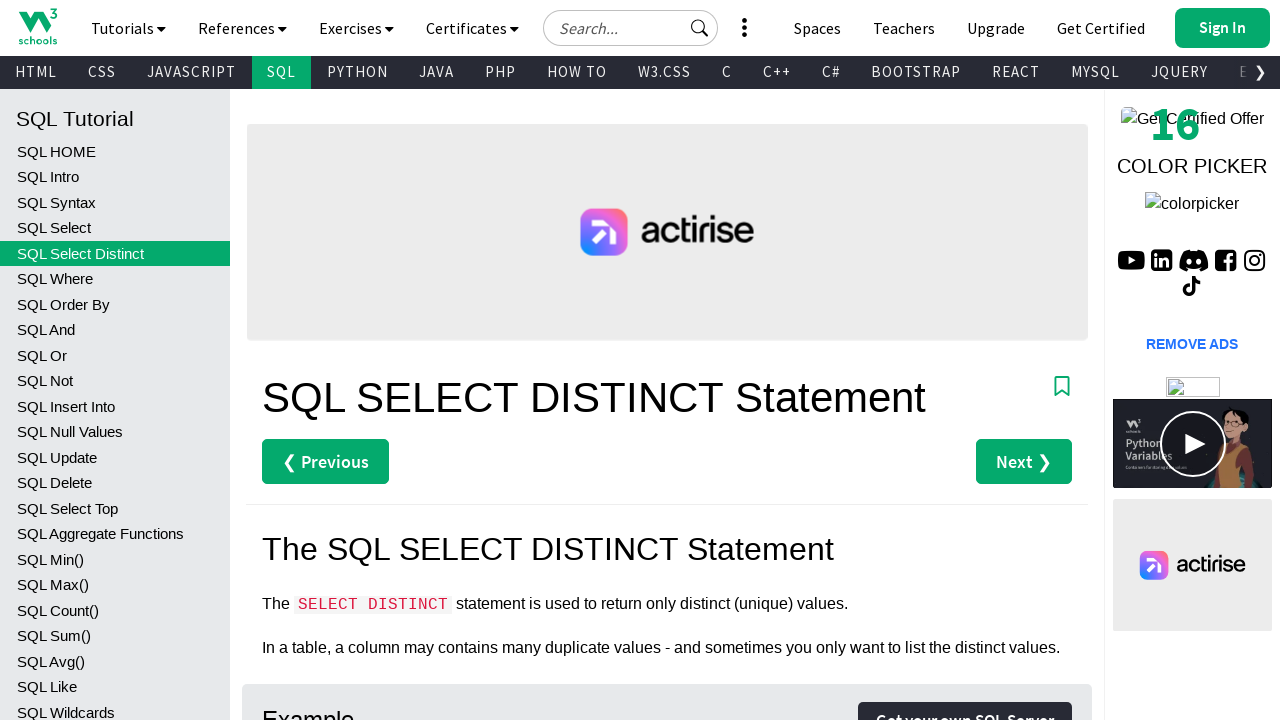